Tests drag and drop functionality by dragging an element and dropping it onto a target area, then verifying the text changes from "Drop here" to "Dropped!"

Starting URL: https://demoqa.com/droppable

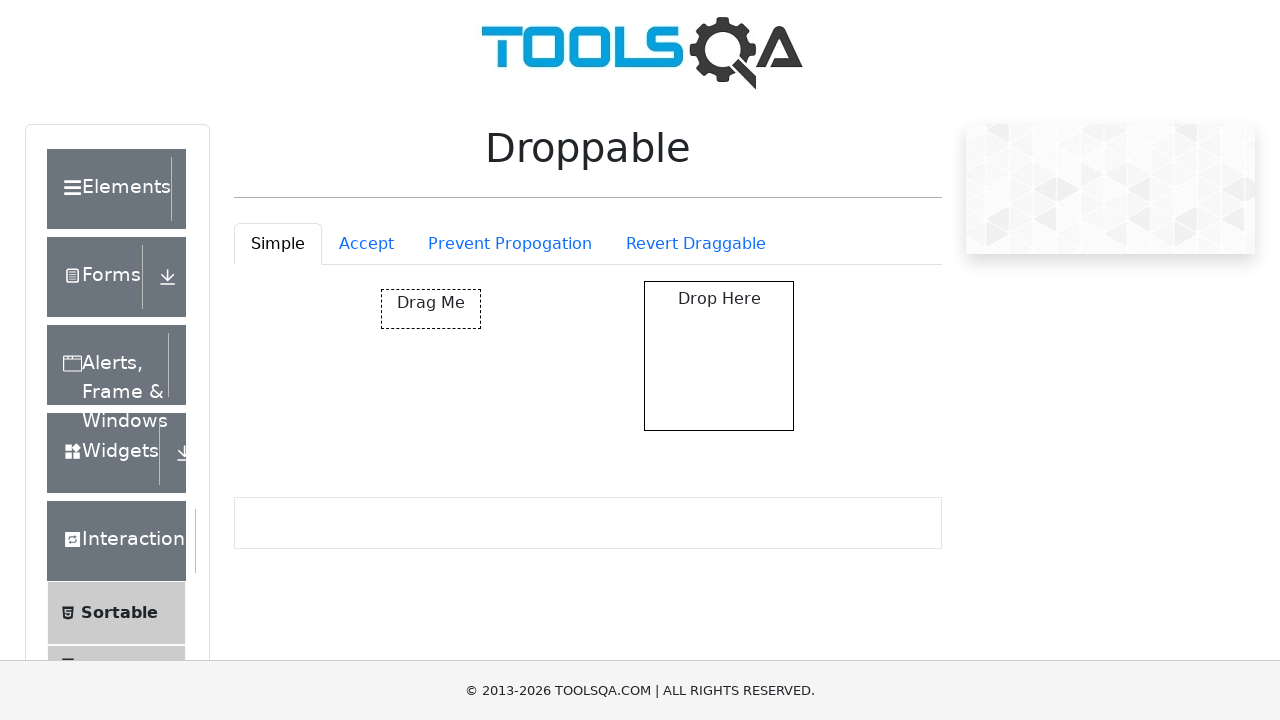

Located the draggable element
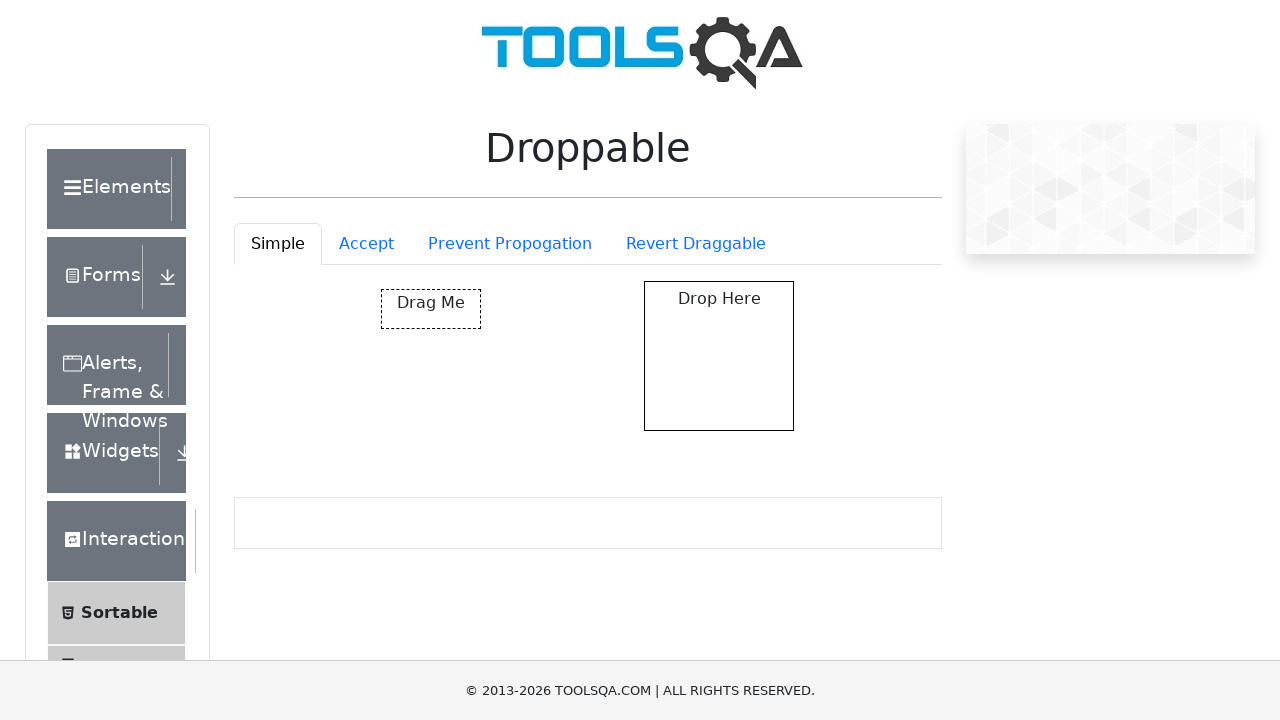

Located the drop target area
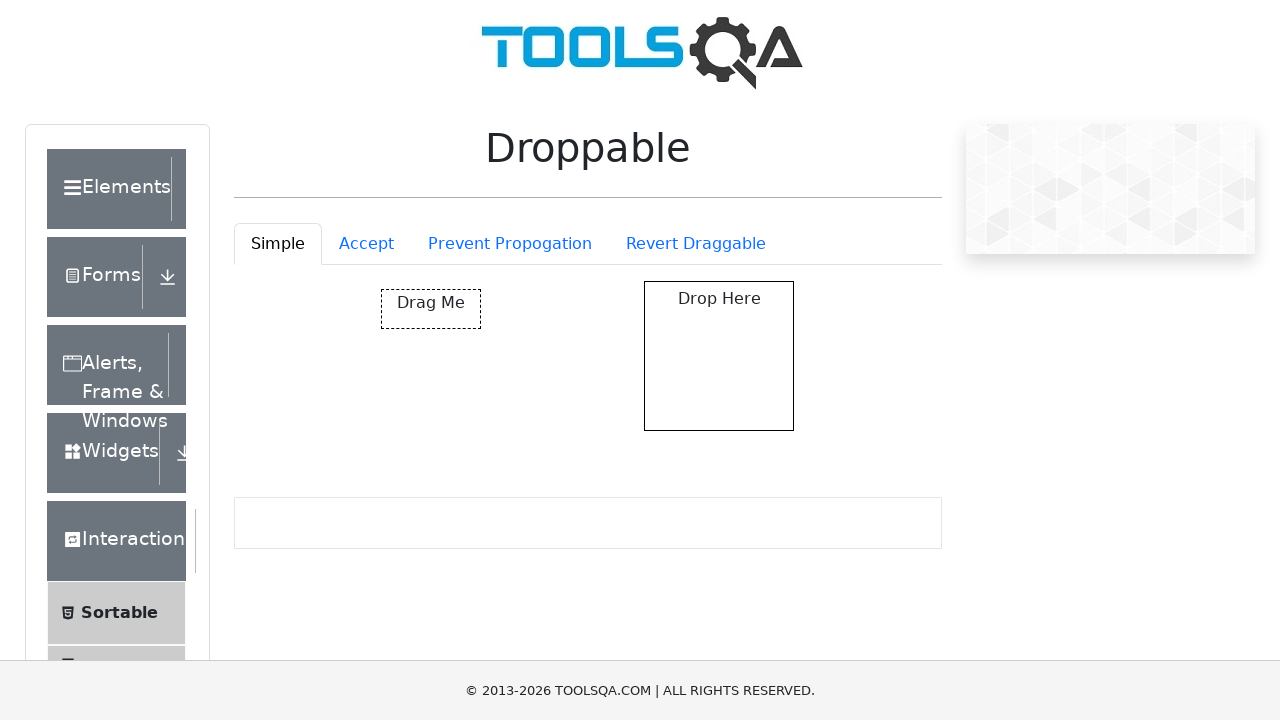

Dragged element to drop target at (719, 356)
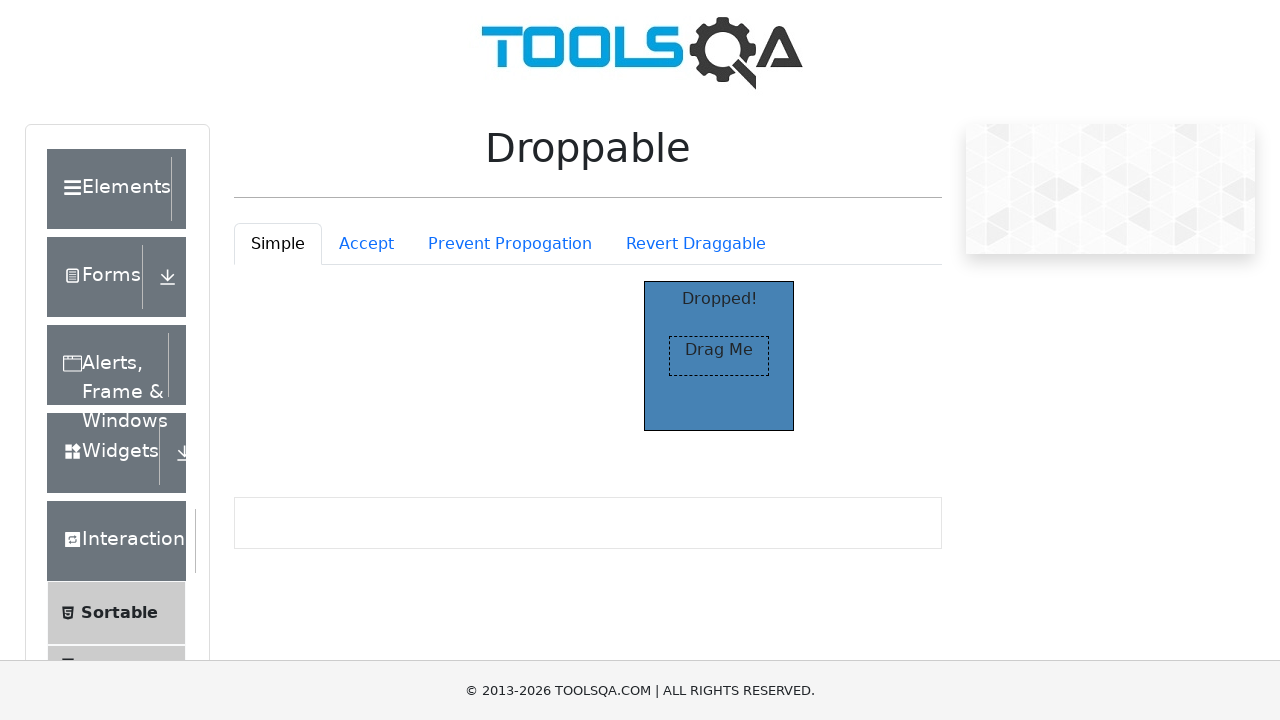

Located the 'Dropped!' text element
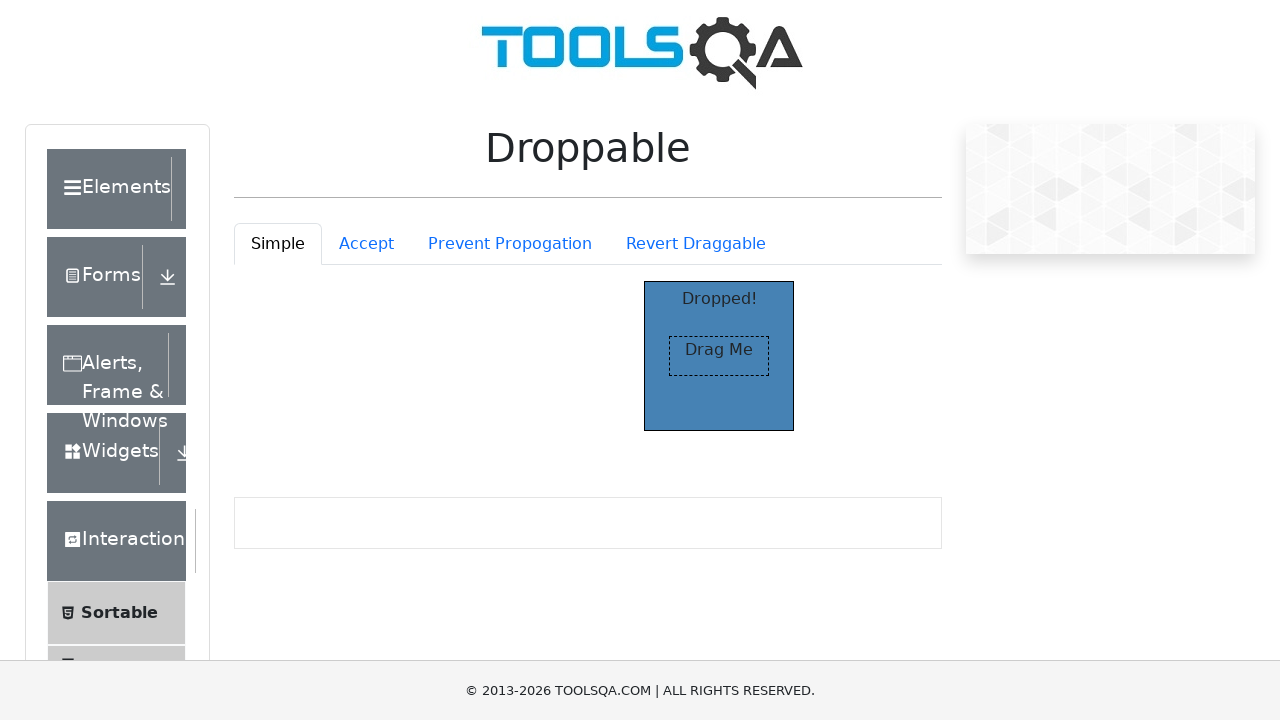

Verified that drop target text changed to 'Dropped!'
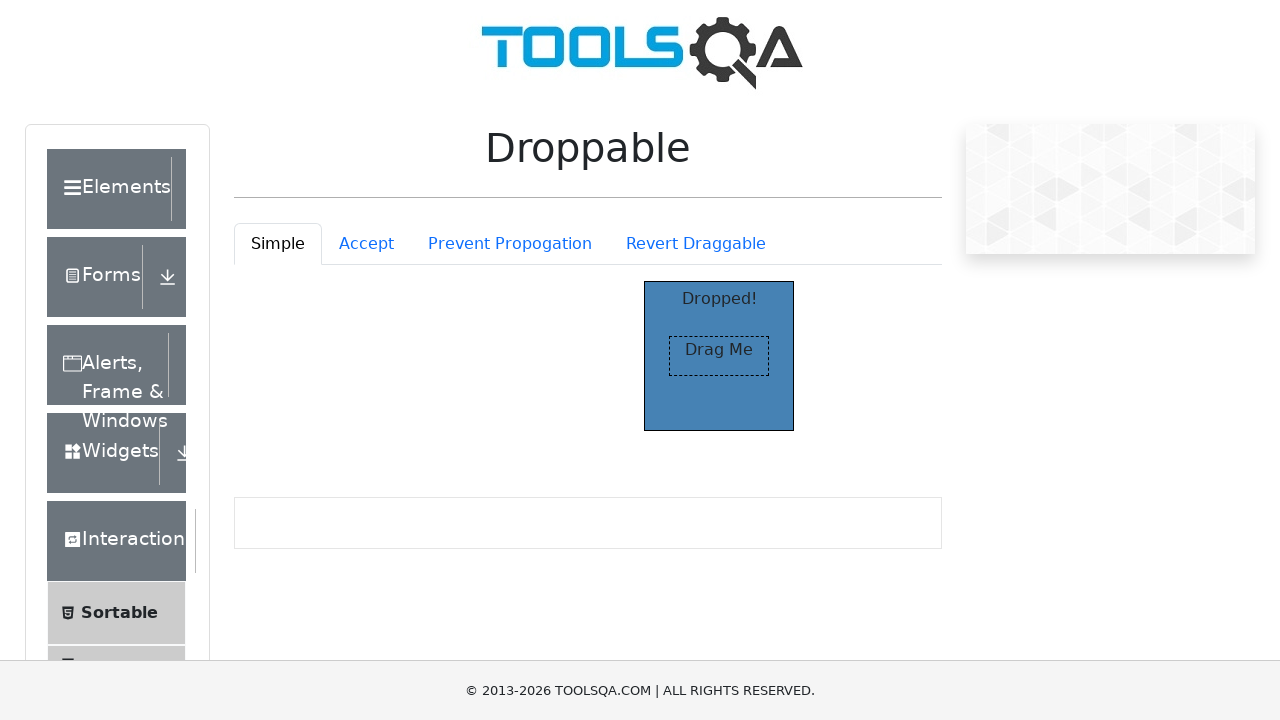

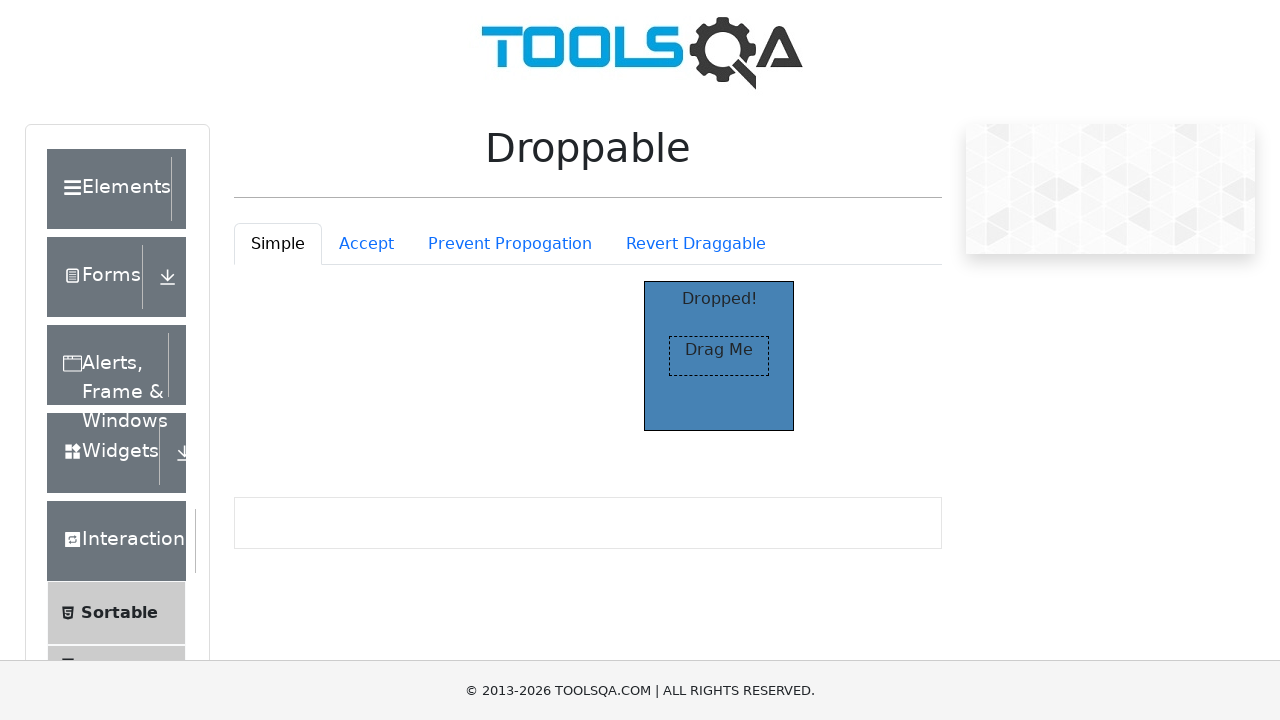